Validates that article images in the news section have correct dimensions (150x84 pixels)

Starting URL: https://www.ynet.co.il/home/0,7340,L-8,00.html

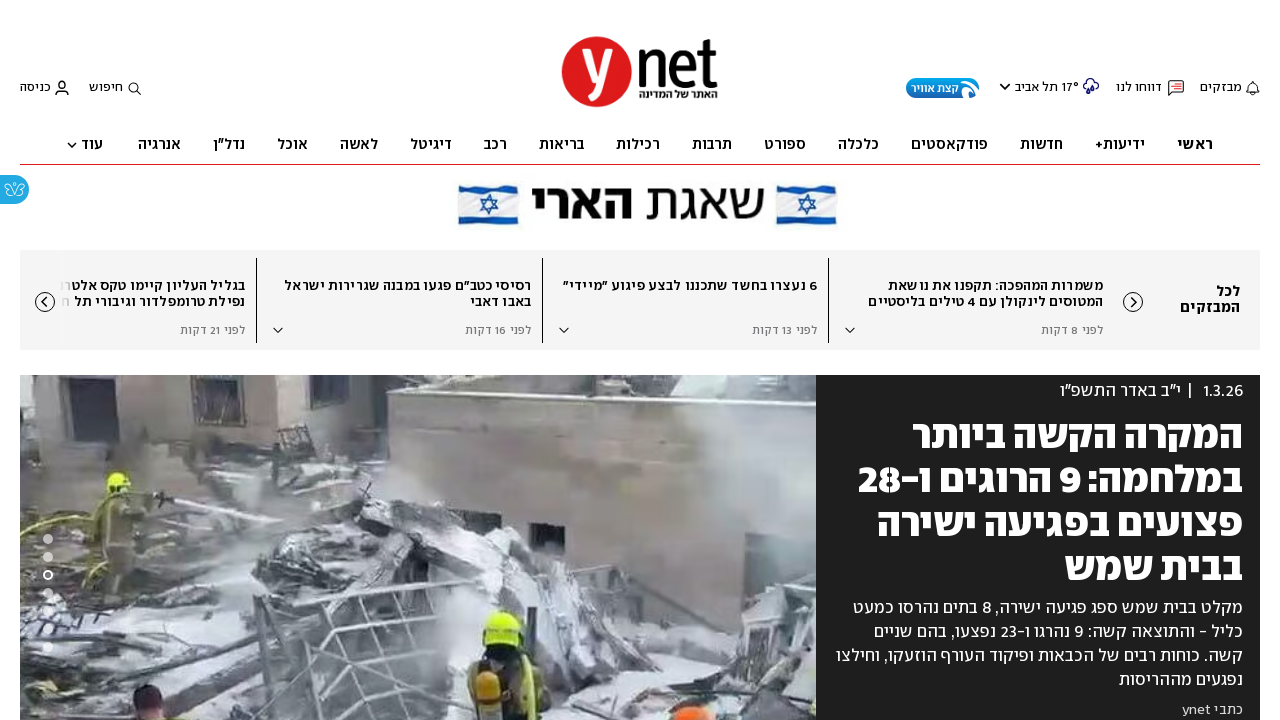

Waited for news section container (div.slotsContent) to load
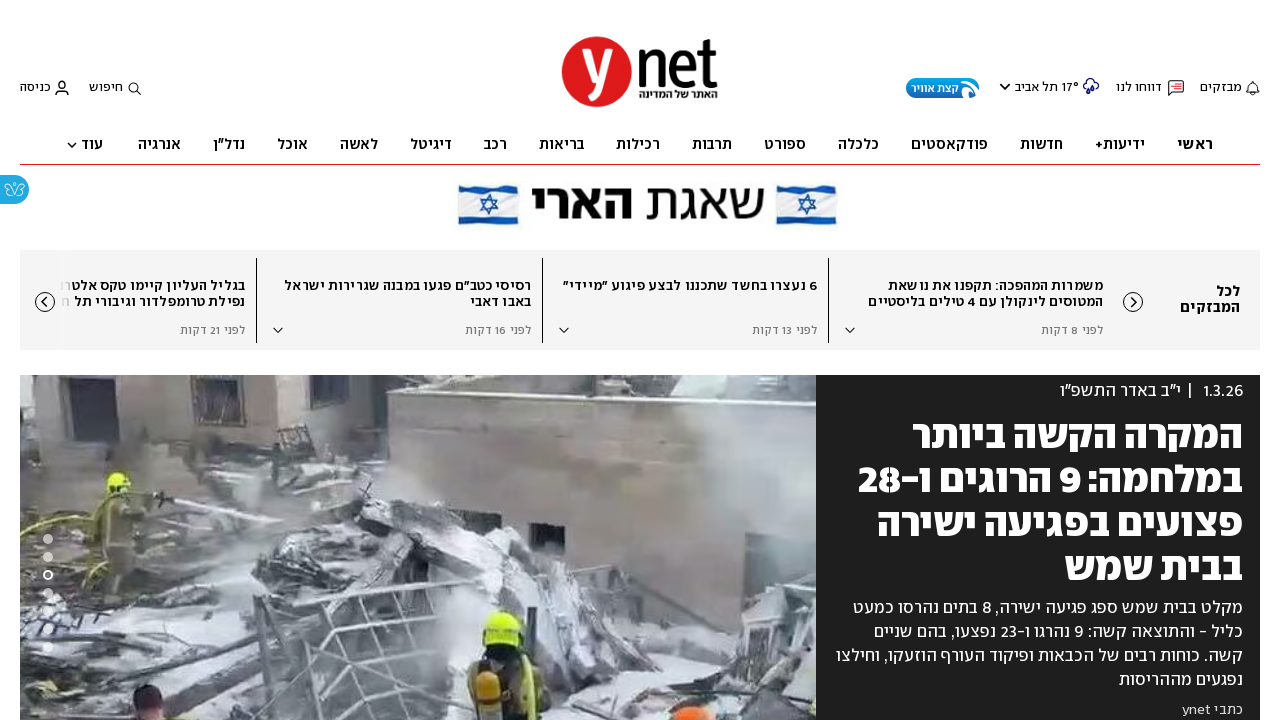

Located first article image in news section
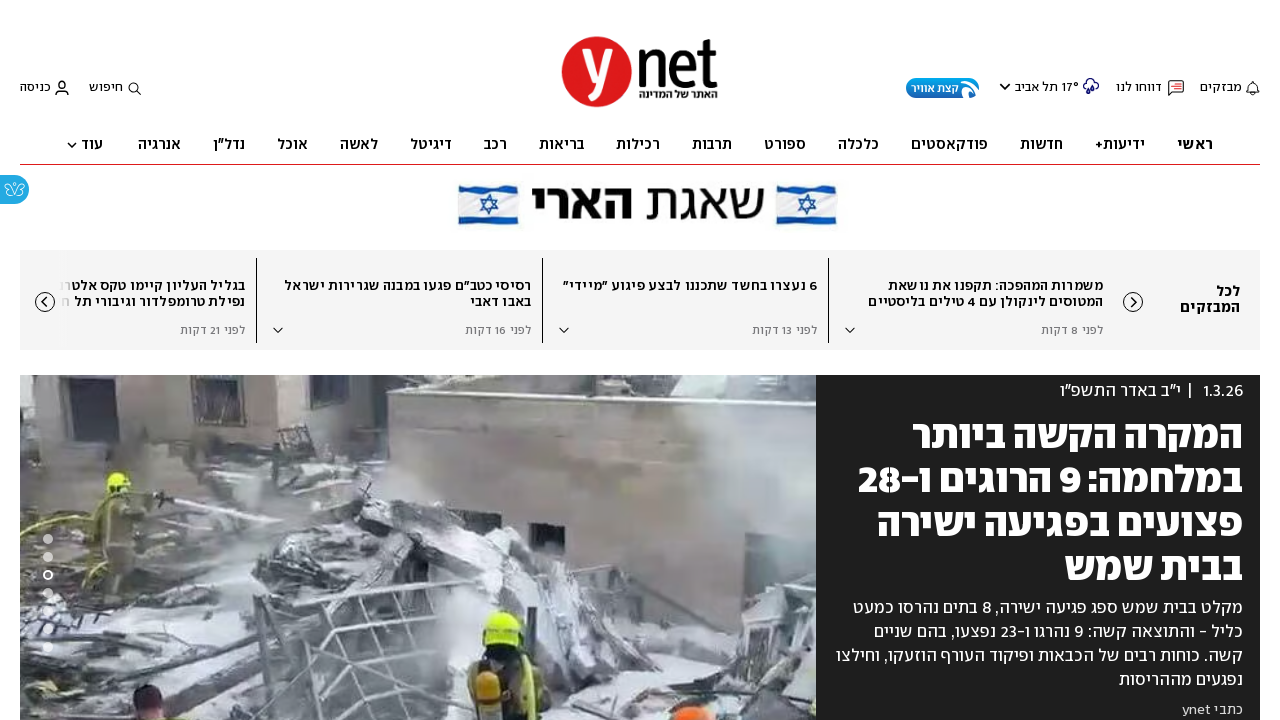

Verified article image is visible
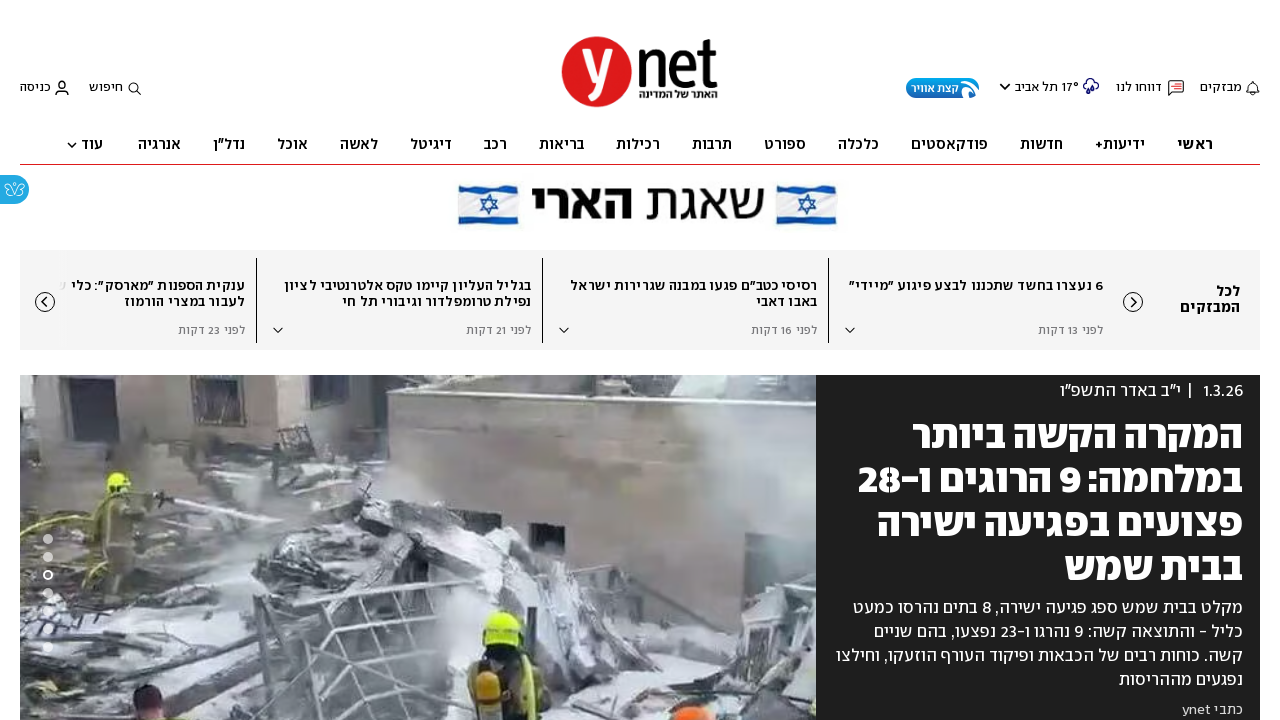

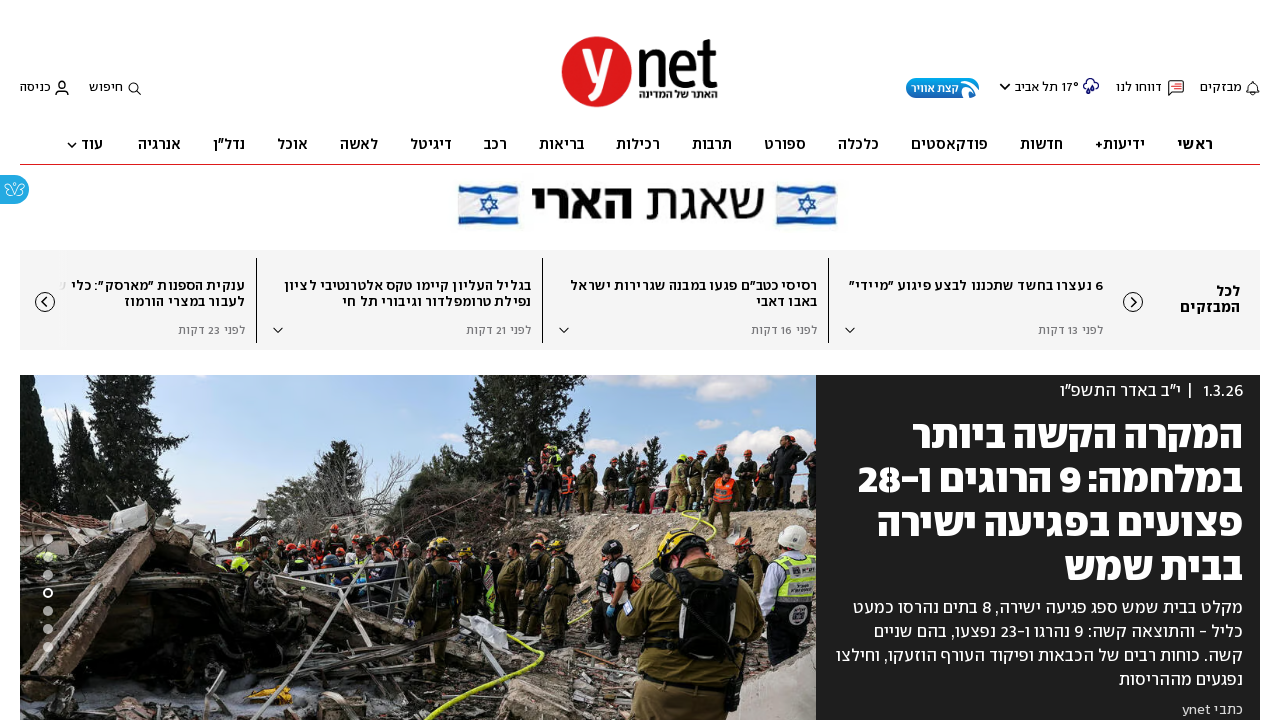